Adds multiple TODO items to verify they are displayed in the list correctly

Starting URL: https://todomvc.com/examples/react/dist/

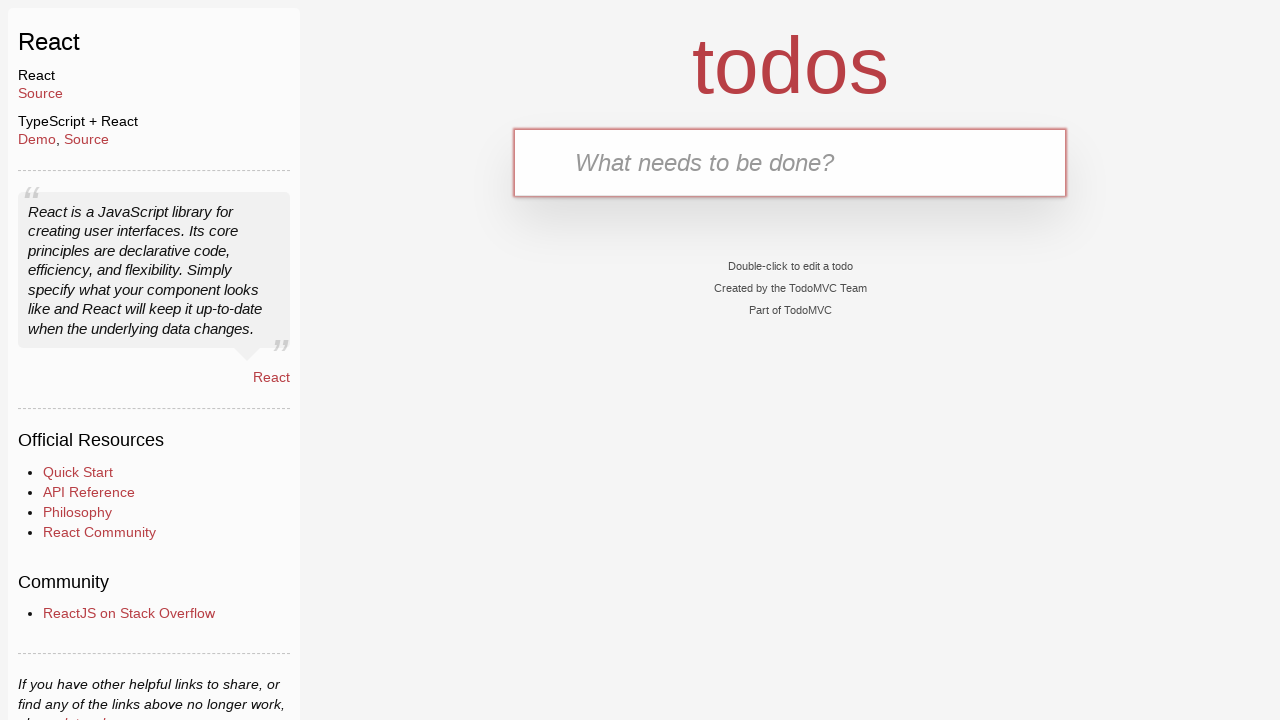

Filled TODO input field with 'save the world' on .new-todo
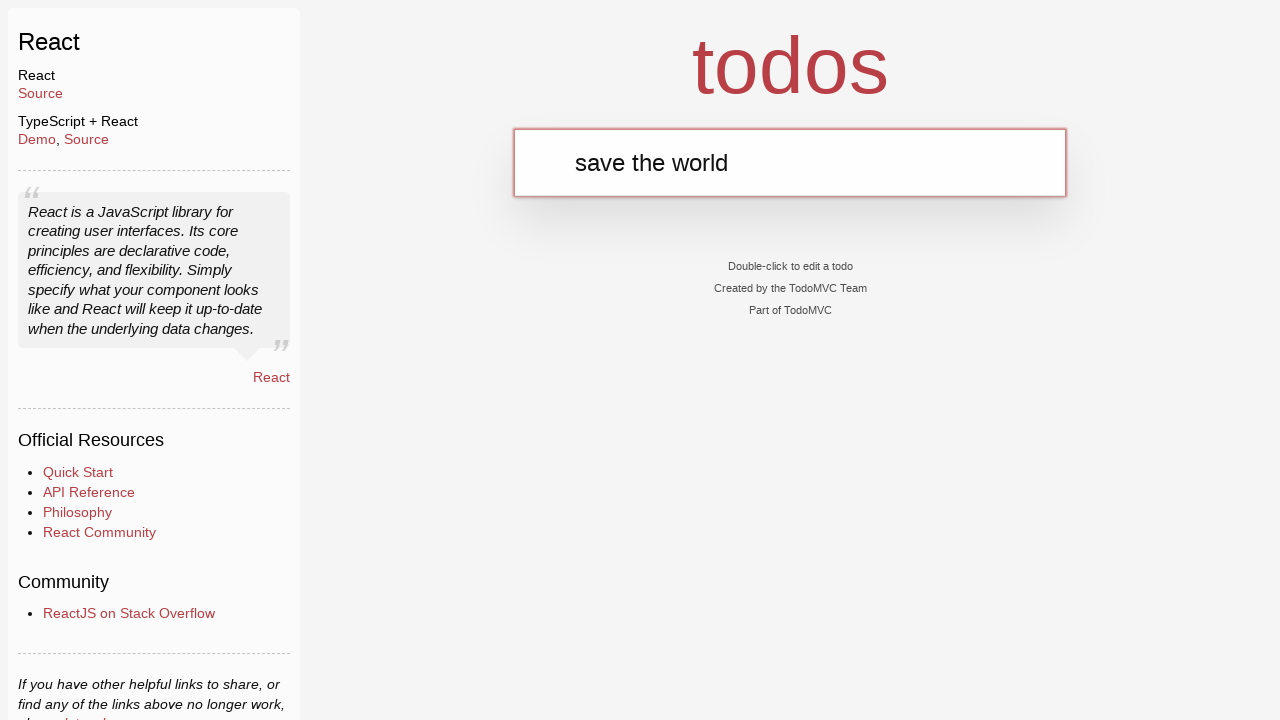

Pressed Enter to add TODO item 'save the world' on .new-todo
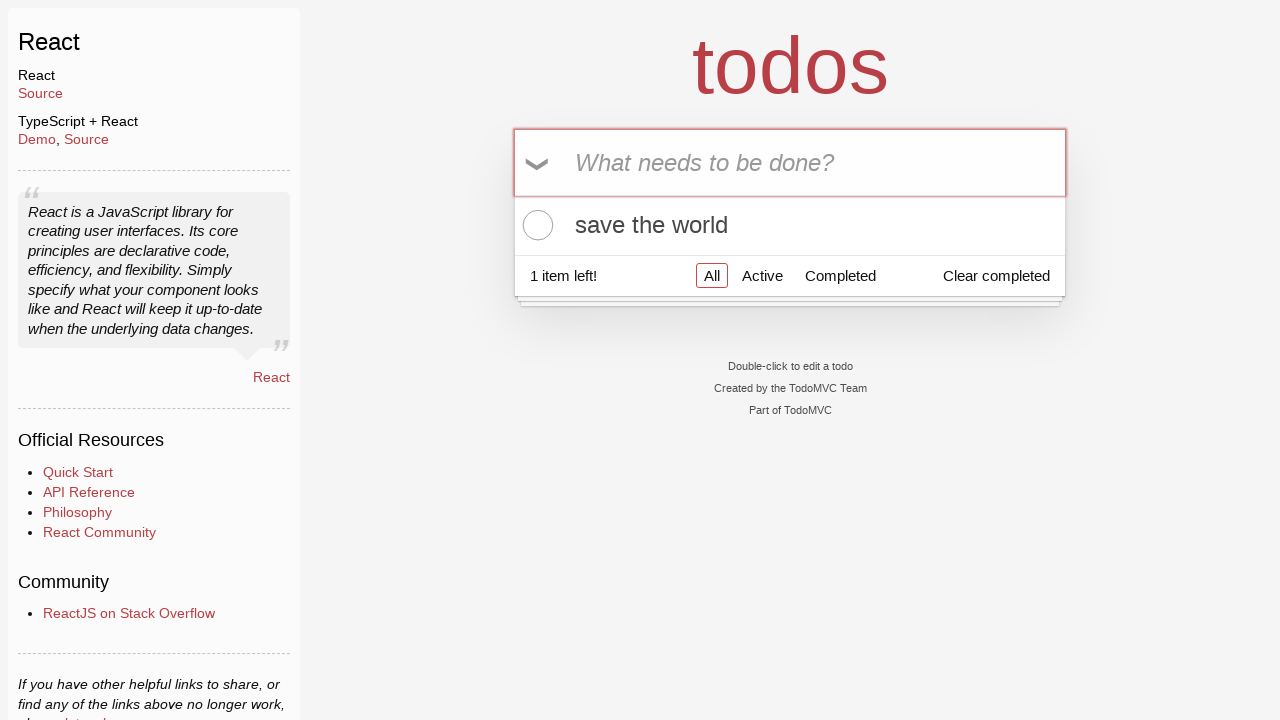

Filled TODO input field with 'go back in time' on .new-todo
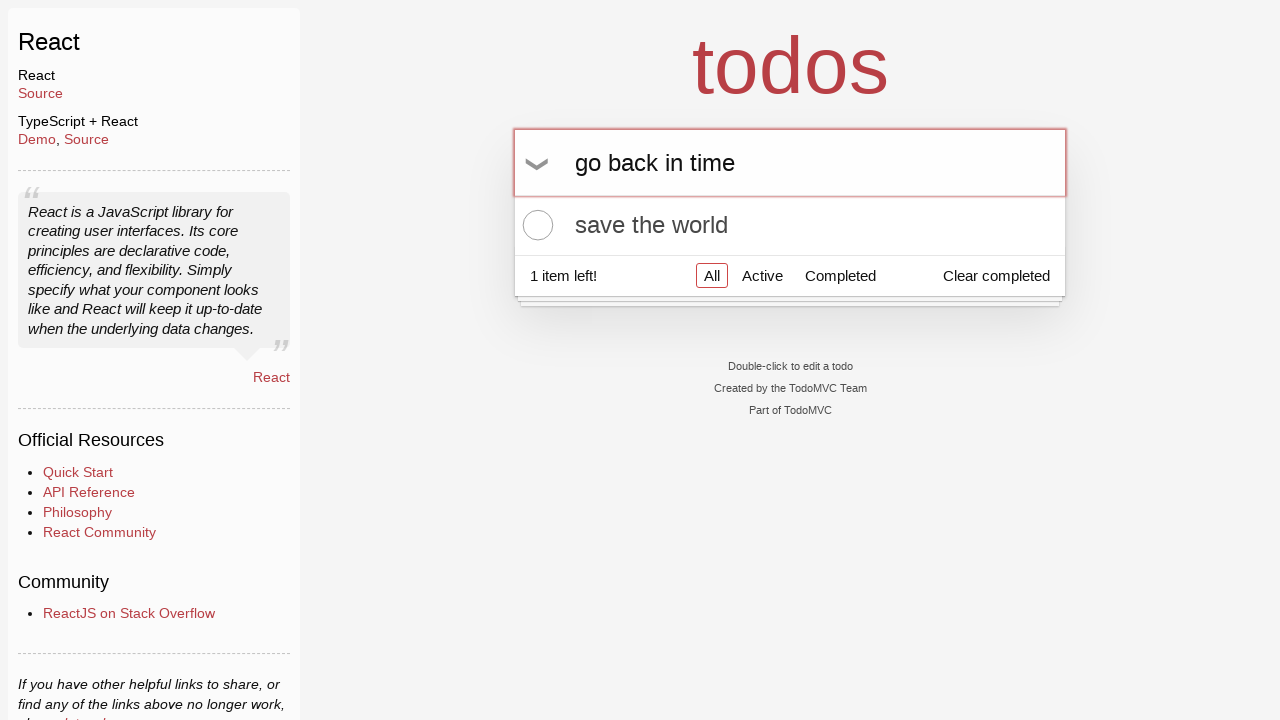

Pressed Enter to add TODO item 'go back in time' on .new-todo
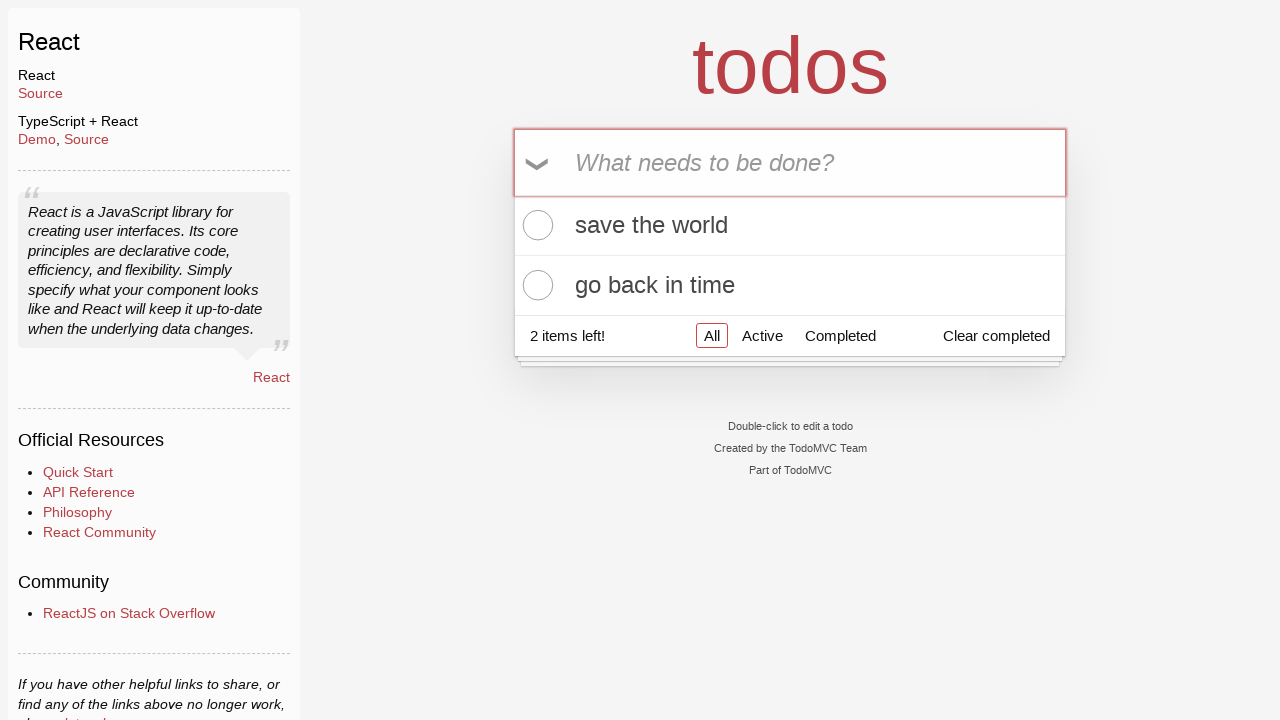

Filled TODO input field with 'learn C' on .new-todo
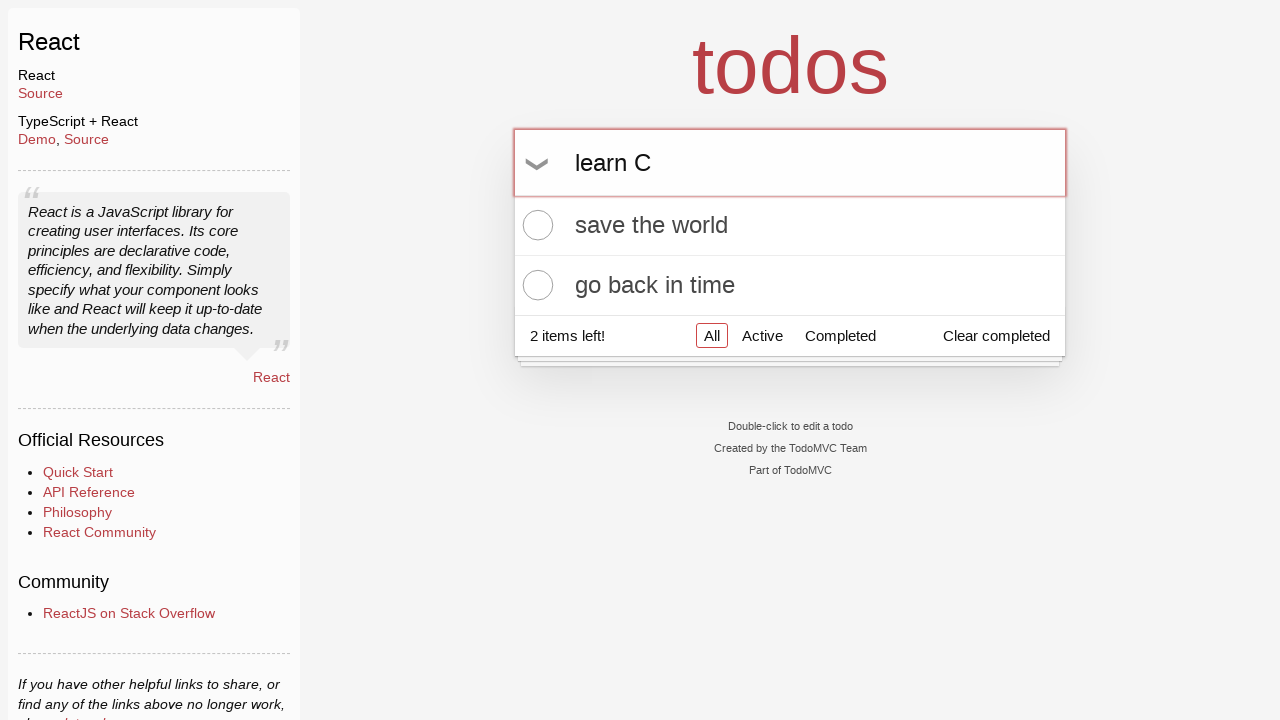

Pressed Enter to add TODO item 'learn C' on .new-todo
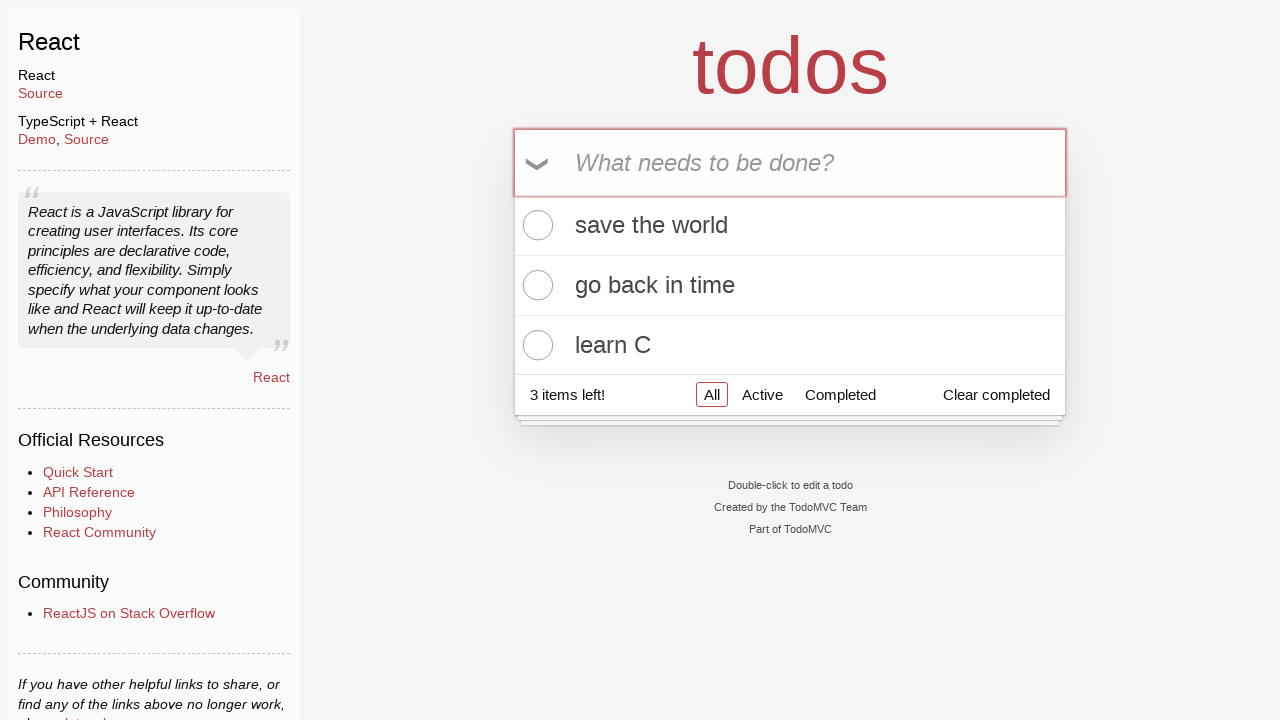

Waited for TODO list items to appear
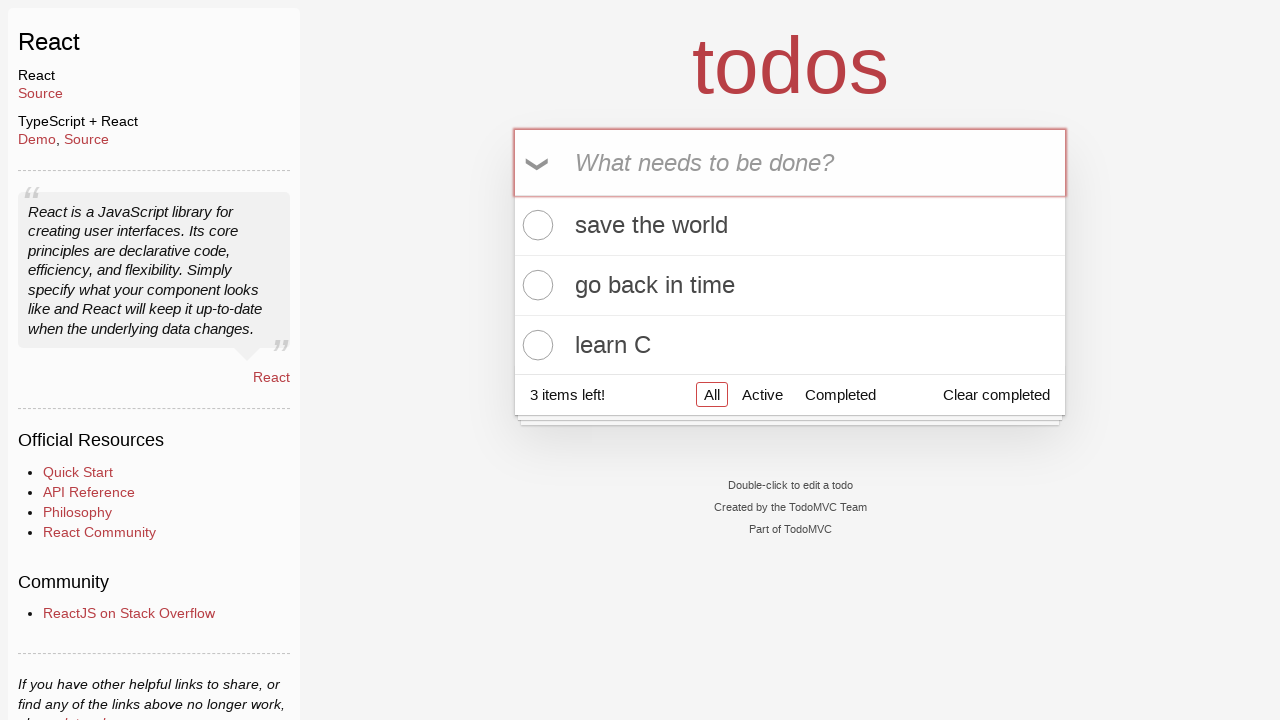

Verified TODO count indicator is displayed
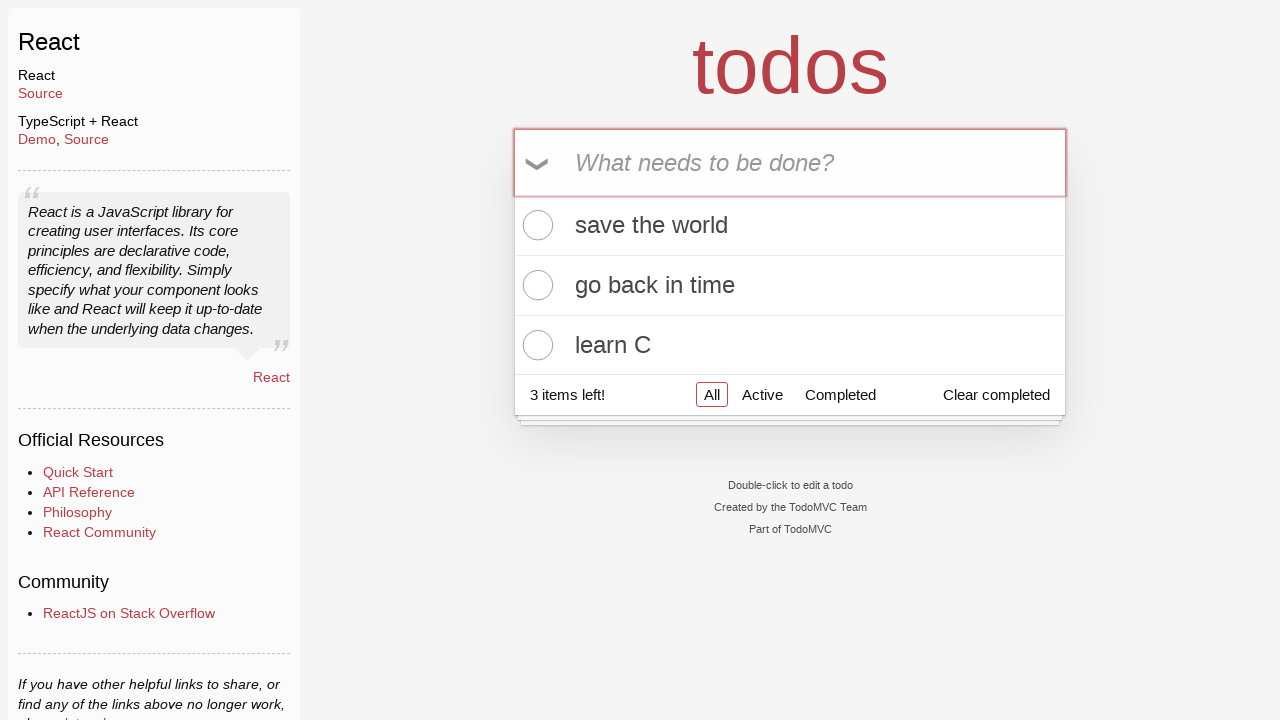

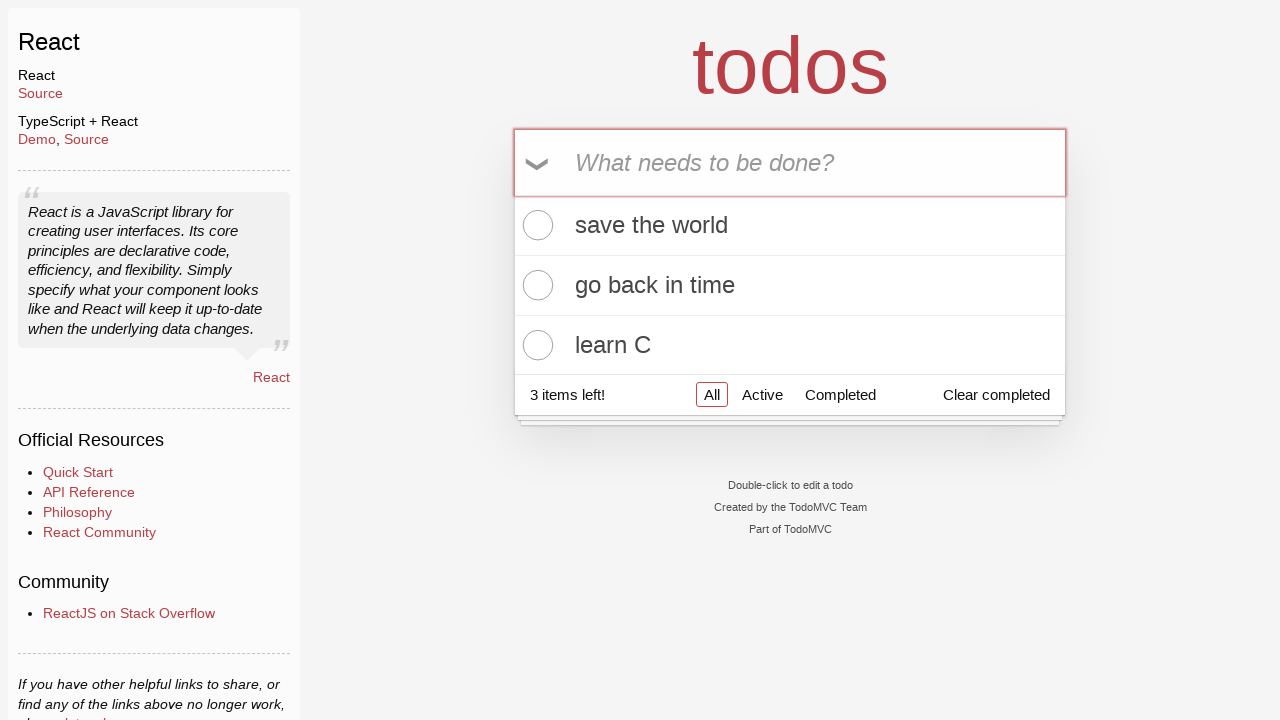